Tests navigation to the Top Deals page on a Selenium practice website by clicking the Top Deals link and verifying the page loads with table data.

Starting URL: https://rahulshettyacademy.com/seleniumPractise/#/

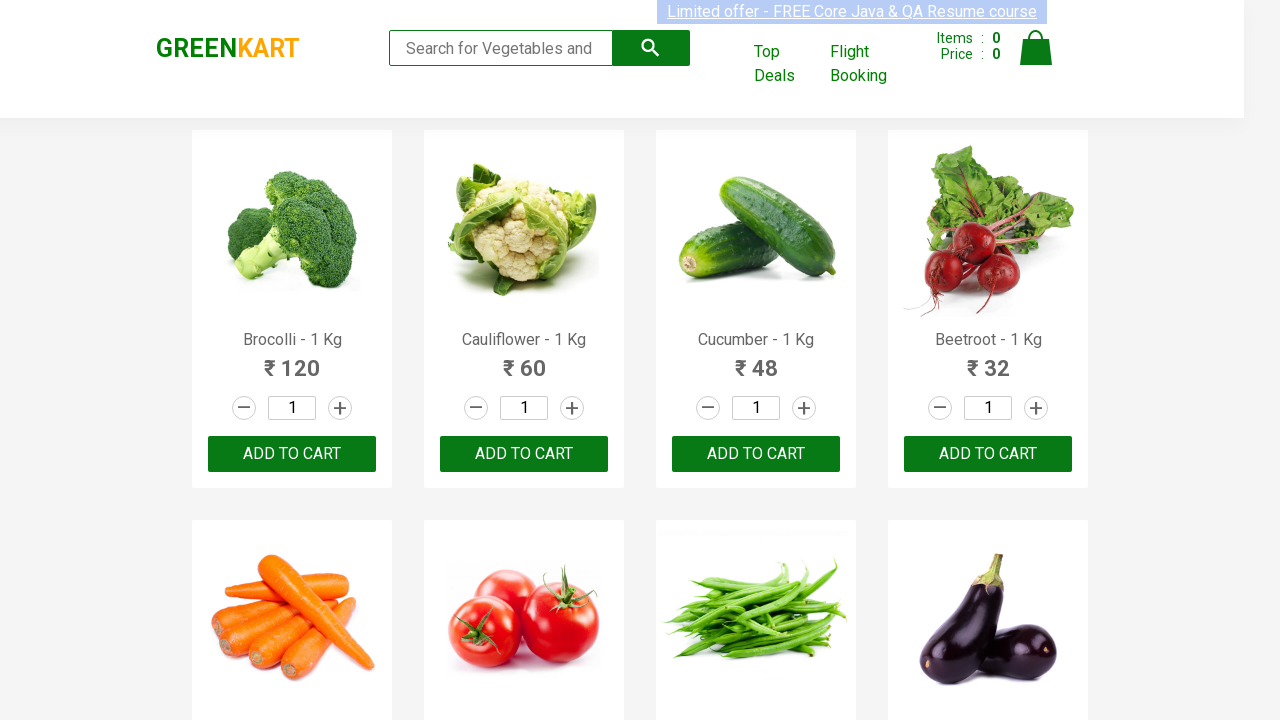

Clicked on the 'Top Deals' link at (787, 64) on xpath=//a[text()='Top Deals']
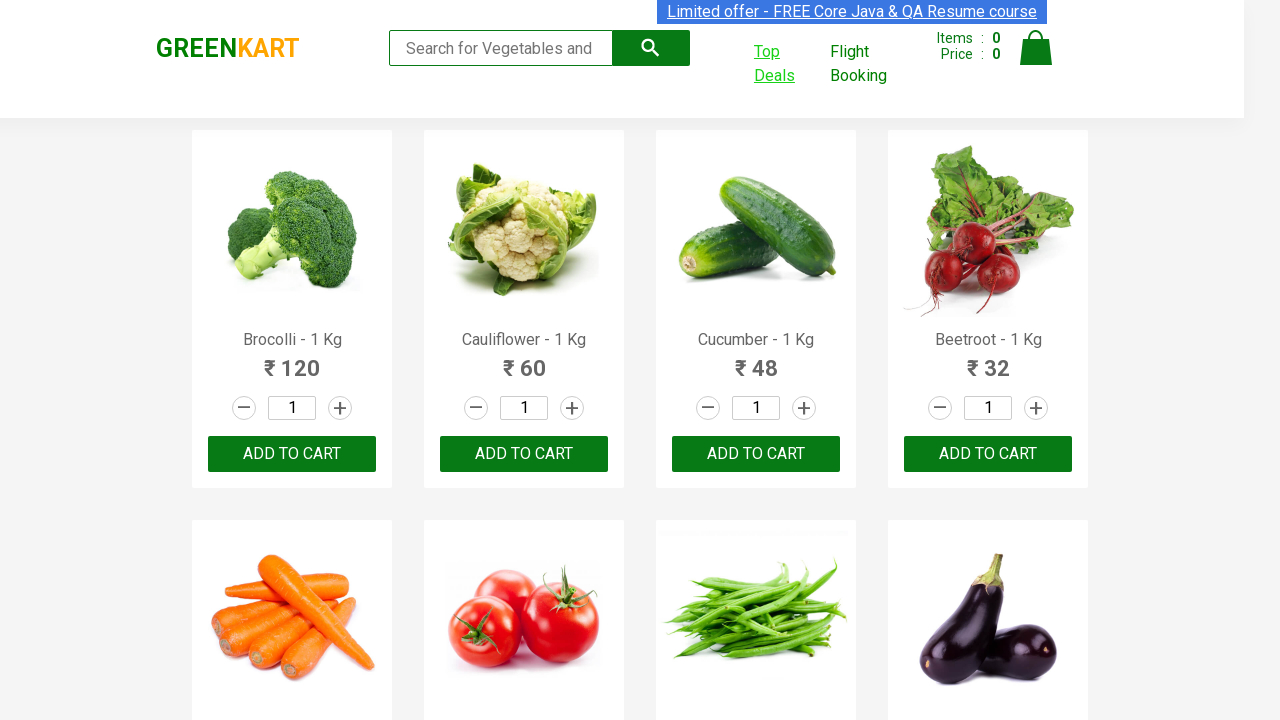

Top Deals page loaded with table data visible
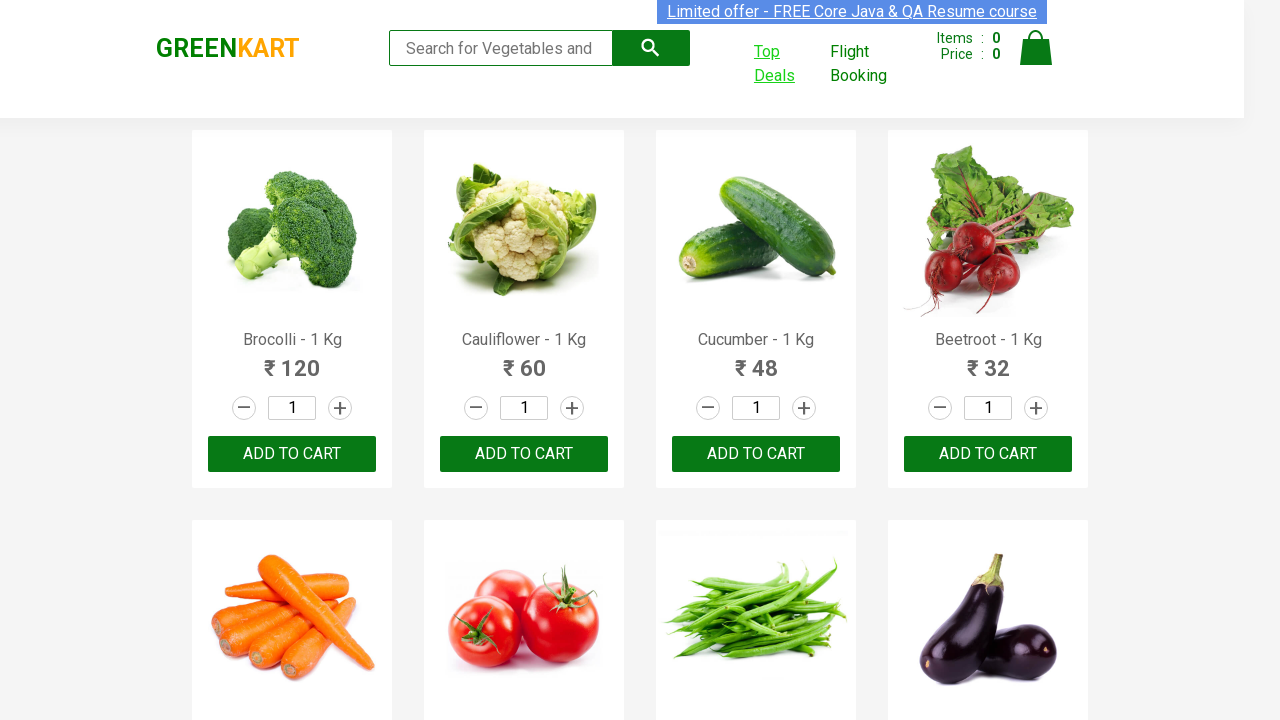

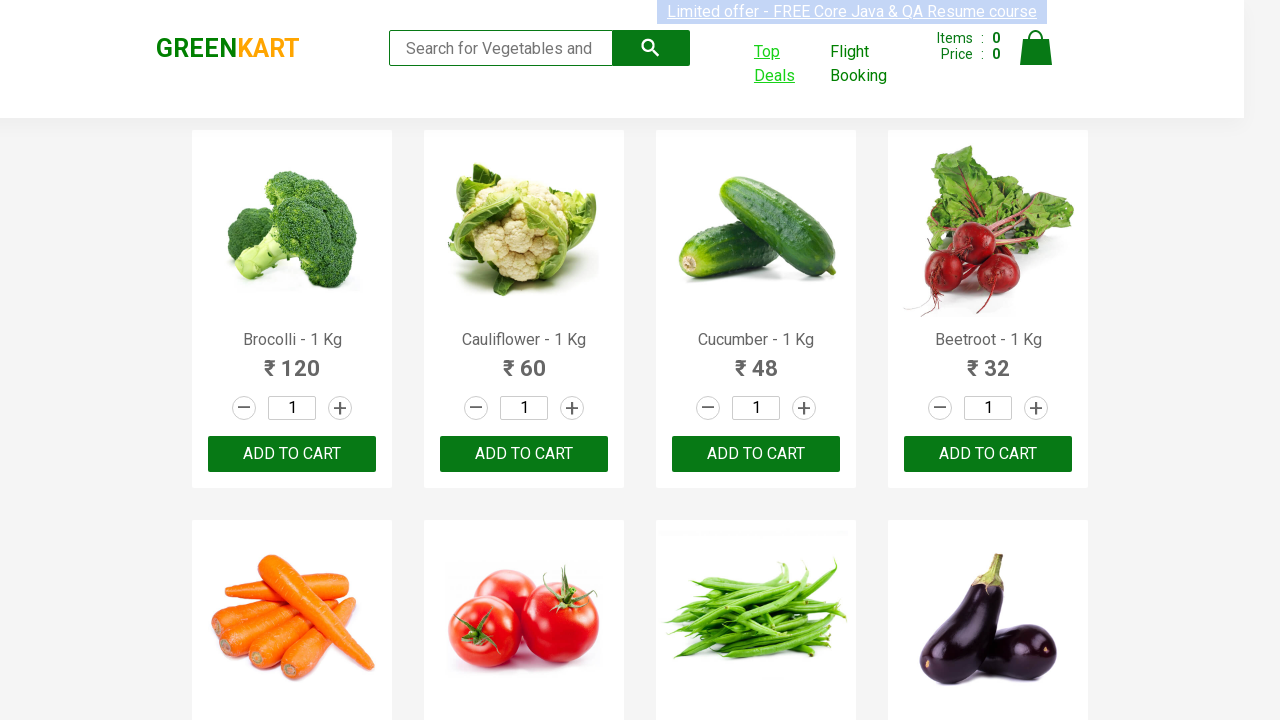